Navigates to the Katalon Demo CURA Healthcare Service homepage and maximizes the browser window

Starting URL: https://katalon-demo-cura.herokuapp.com/

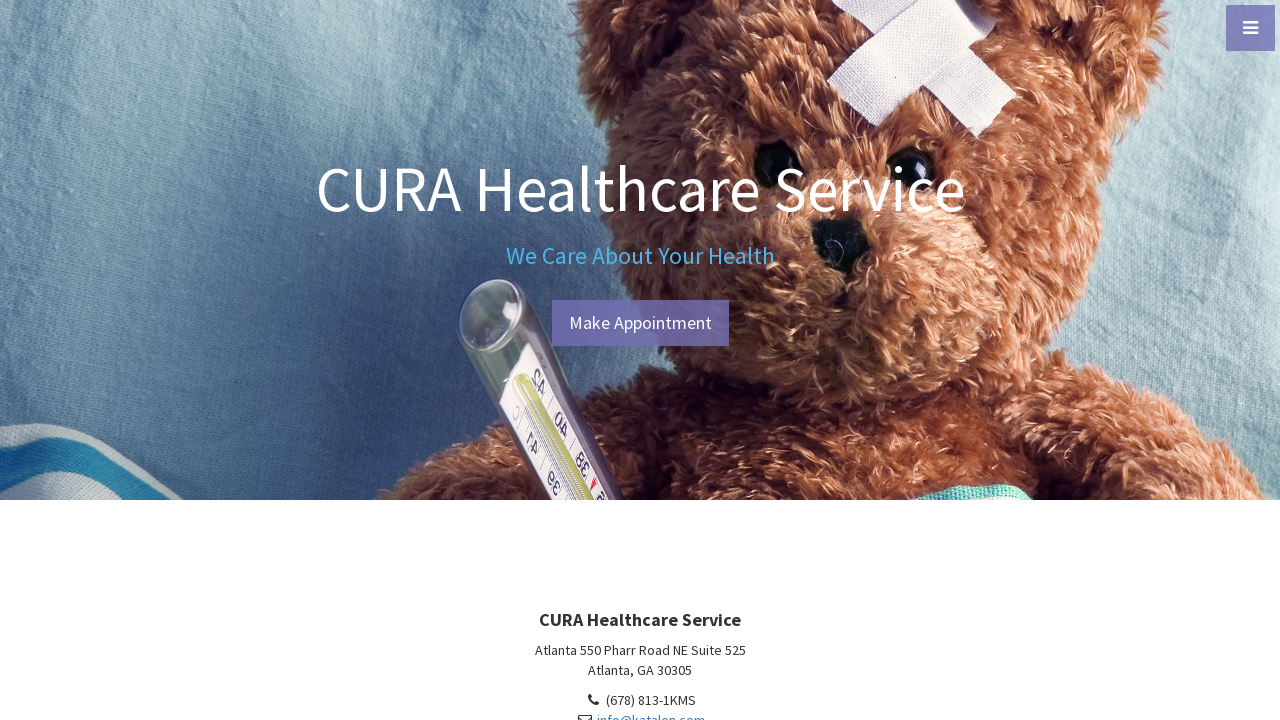

Navigated to Katalon Demo CURA Healthcare Service homepage
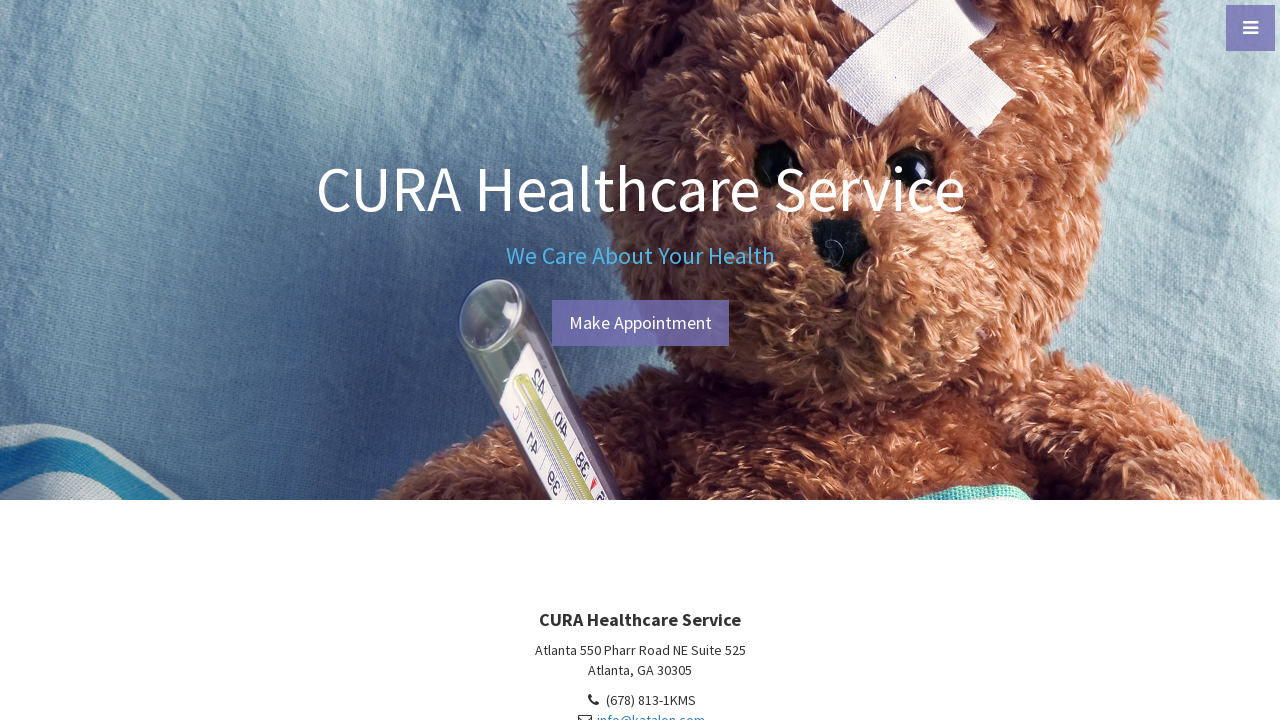

Maximized browser window
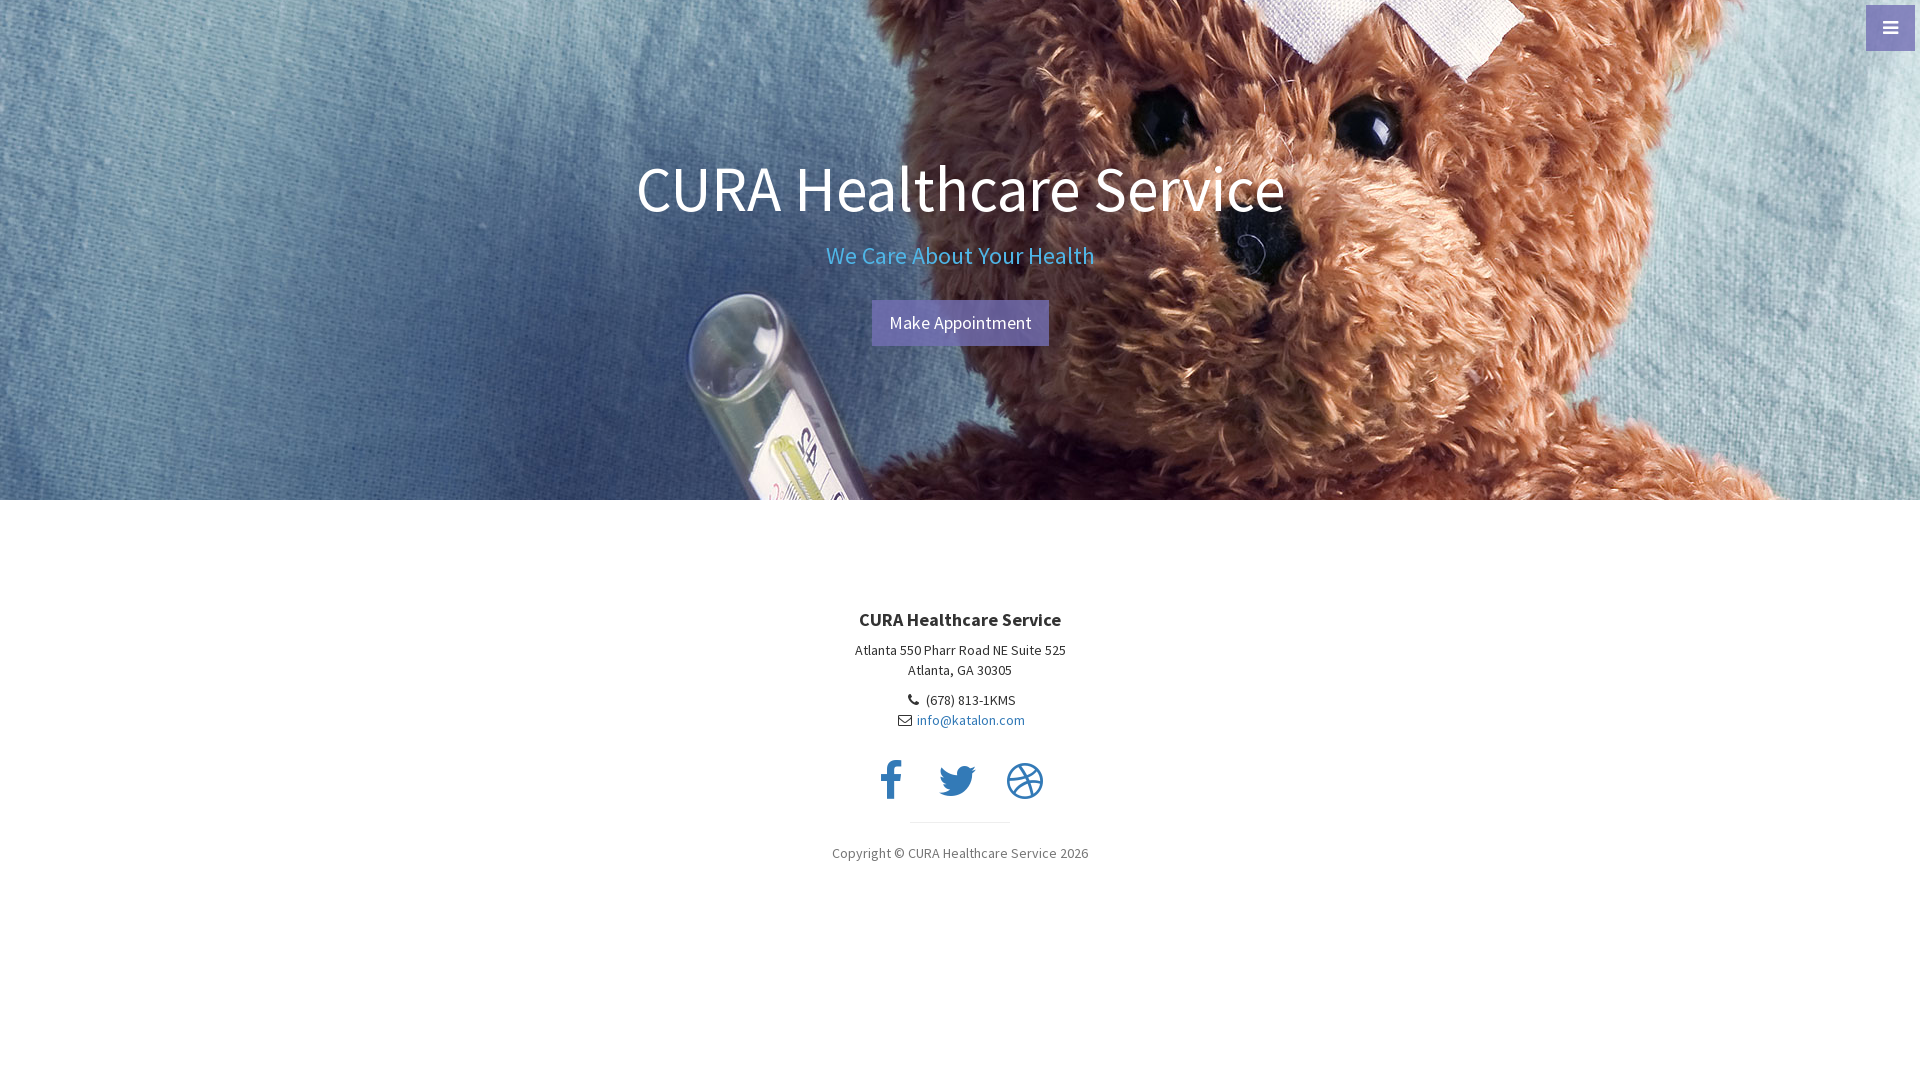

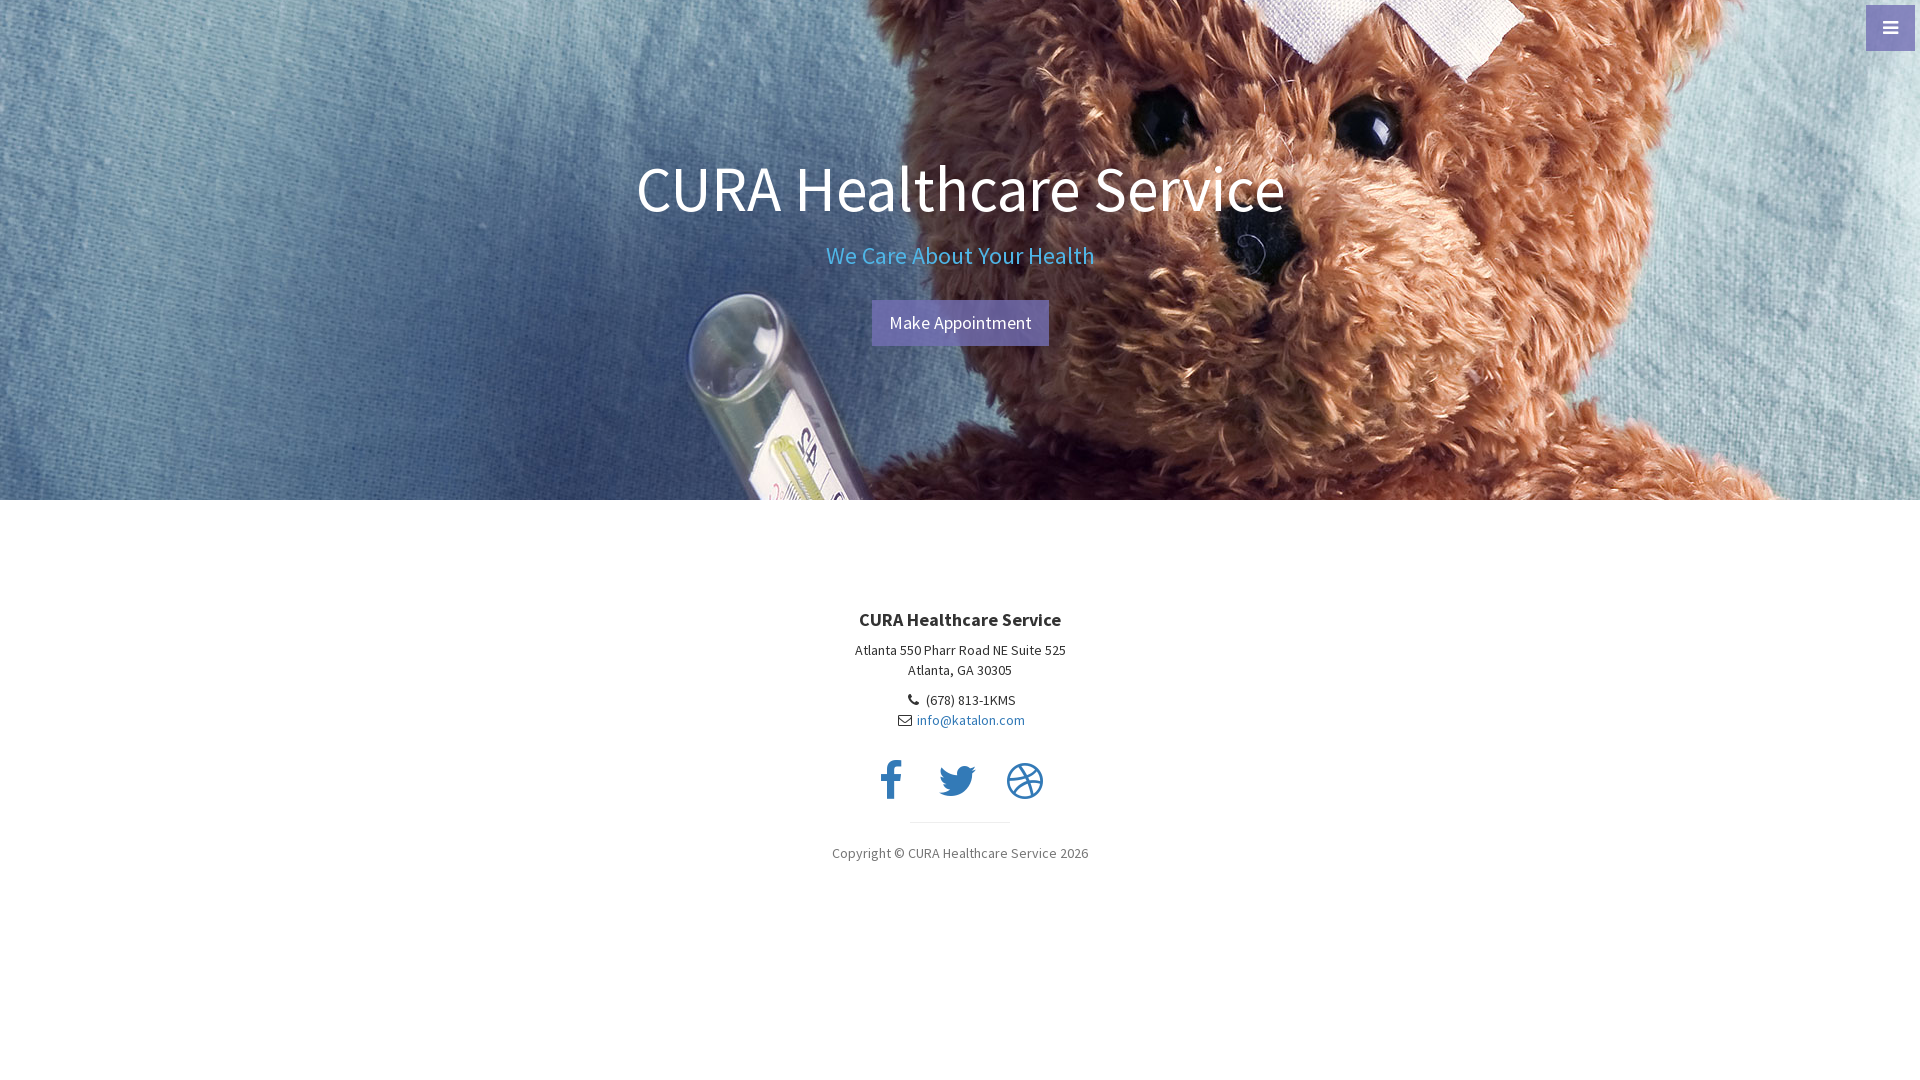